Tests interaction with W3Schools Try It editor by switching to the result iframe and clicking the "Try it" button to demonstrate form submission.

Starting URL: https://www.w3schools.com/jsref/tryit.asp?filename=tryjsref_submit_get

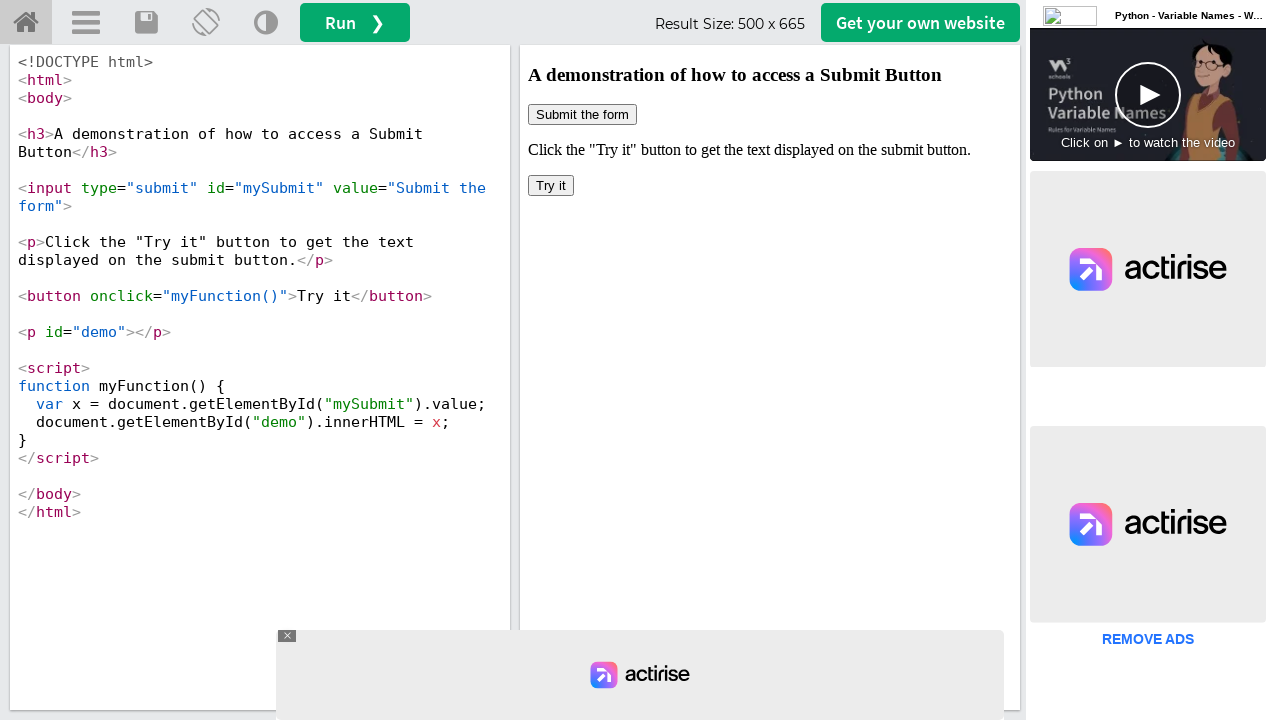

Waited for iframeResult to be available
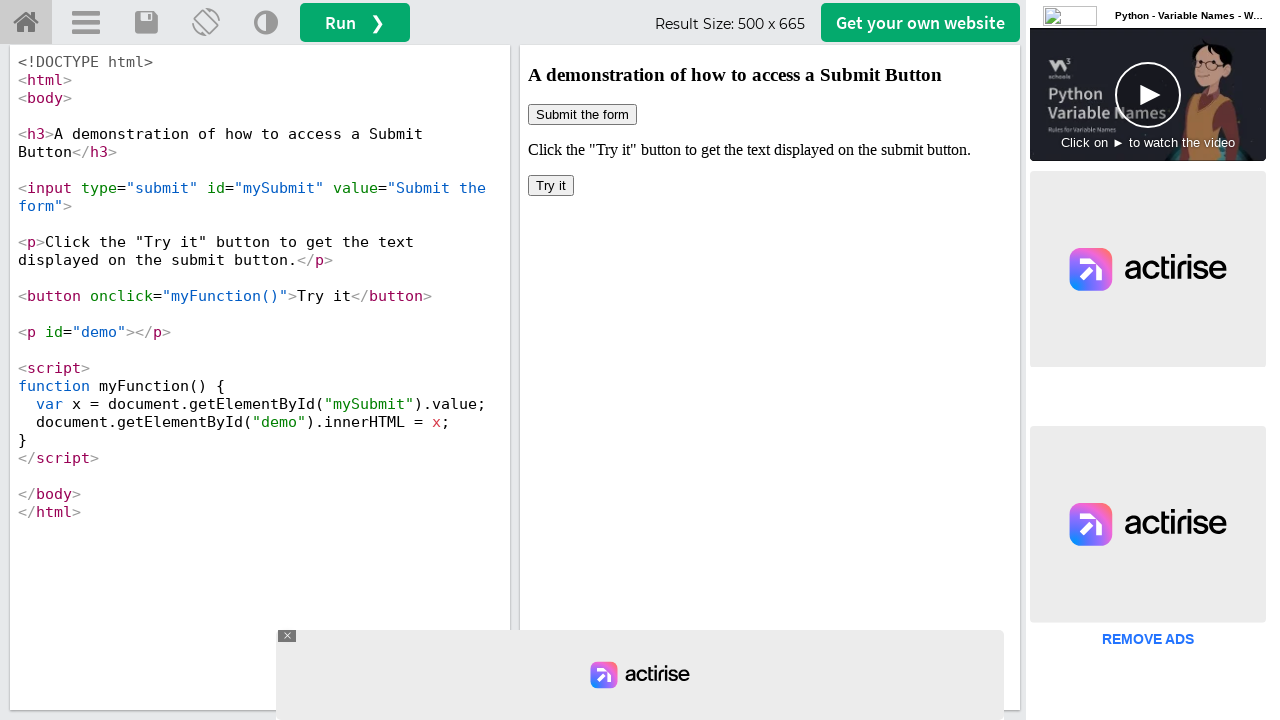

Located the result iframe
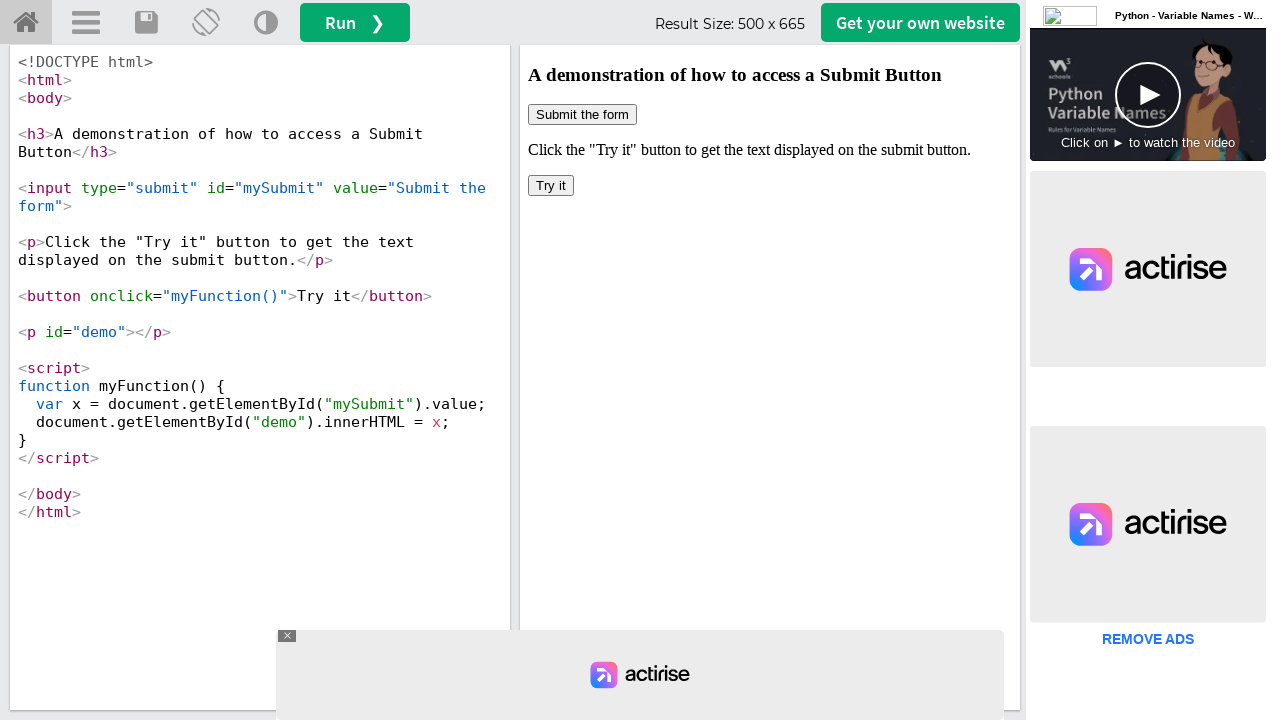

Clicked the 'Try it' button inside the iframe to demonstrate form submission at (551, 186) on #iframeResult >> internal:control=enter-frame >> xpath=/html/body/button
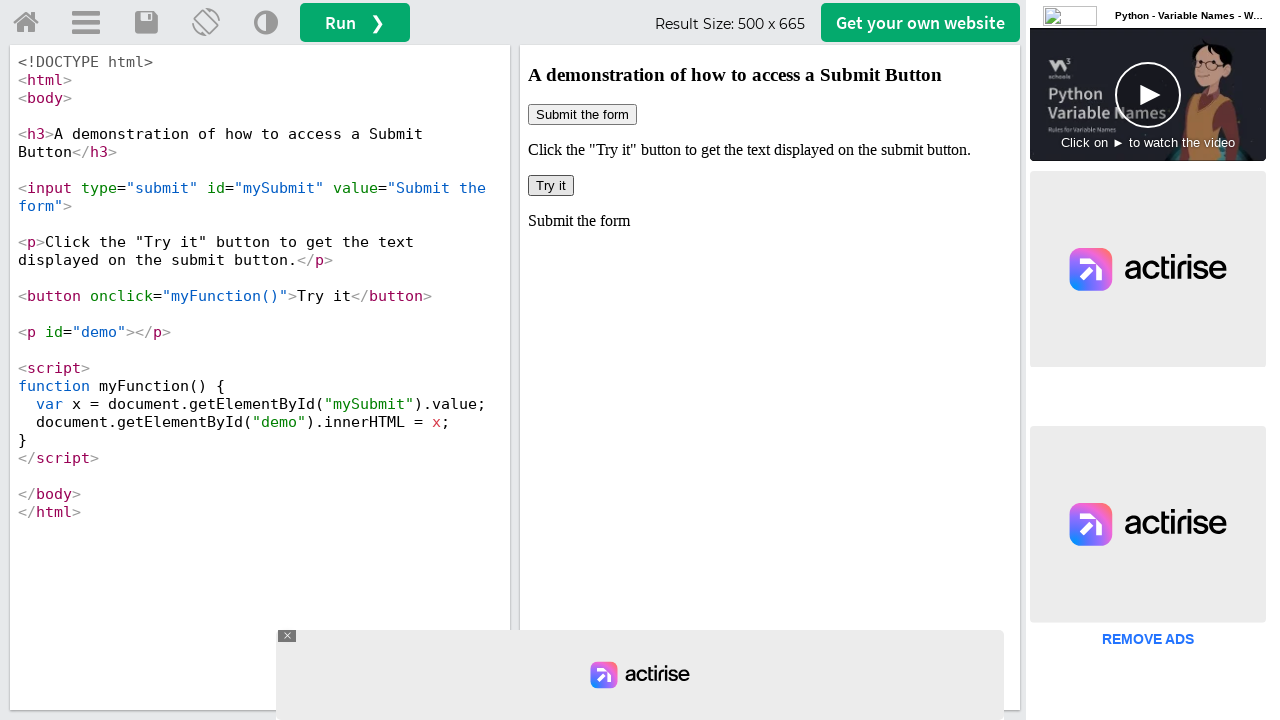

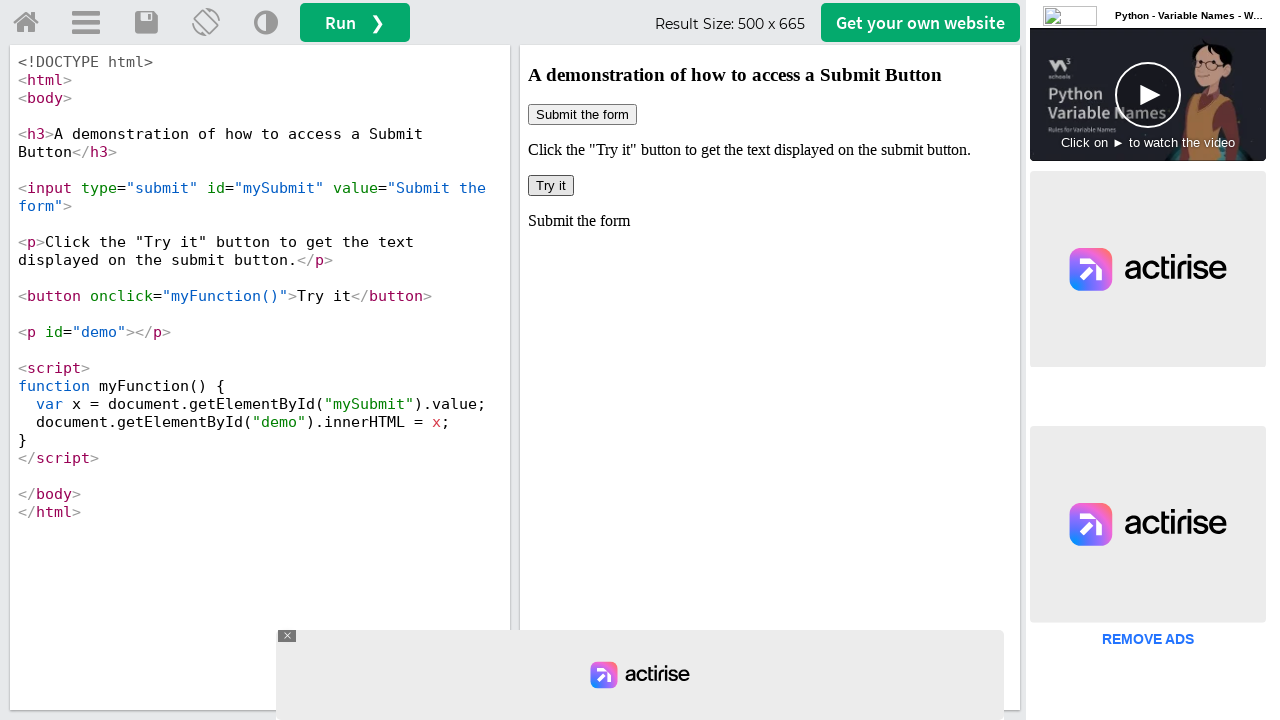